Navigates to a page, clicks a link with a calculated text value, then fills out a form with personal information and submits it

Starting URL: http://suninjuly.github.io/find_link_text

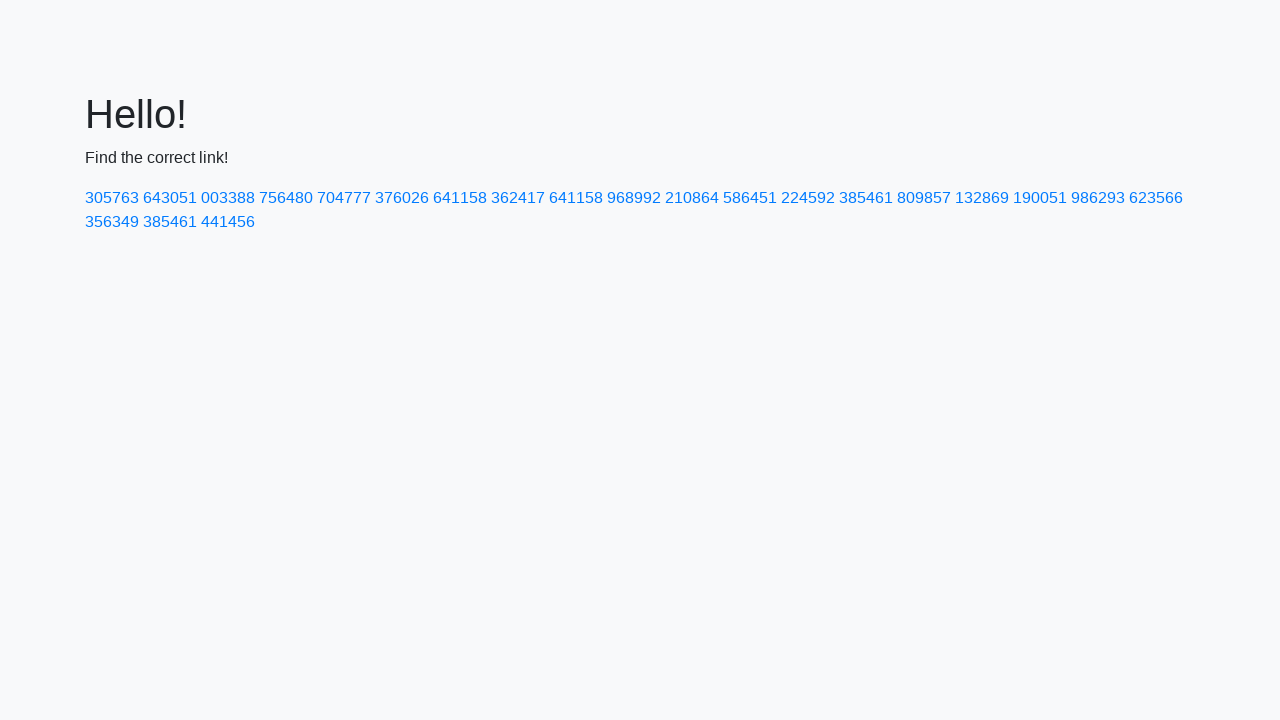

Clicked link with calculated text value '224592' at (808, 198) on a:has-text('224592')
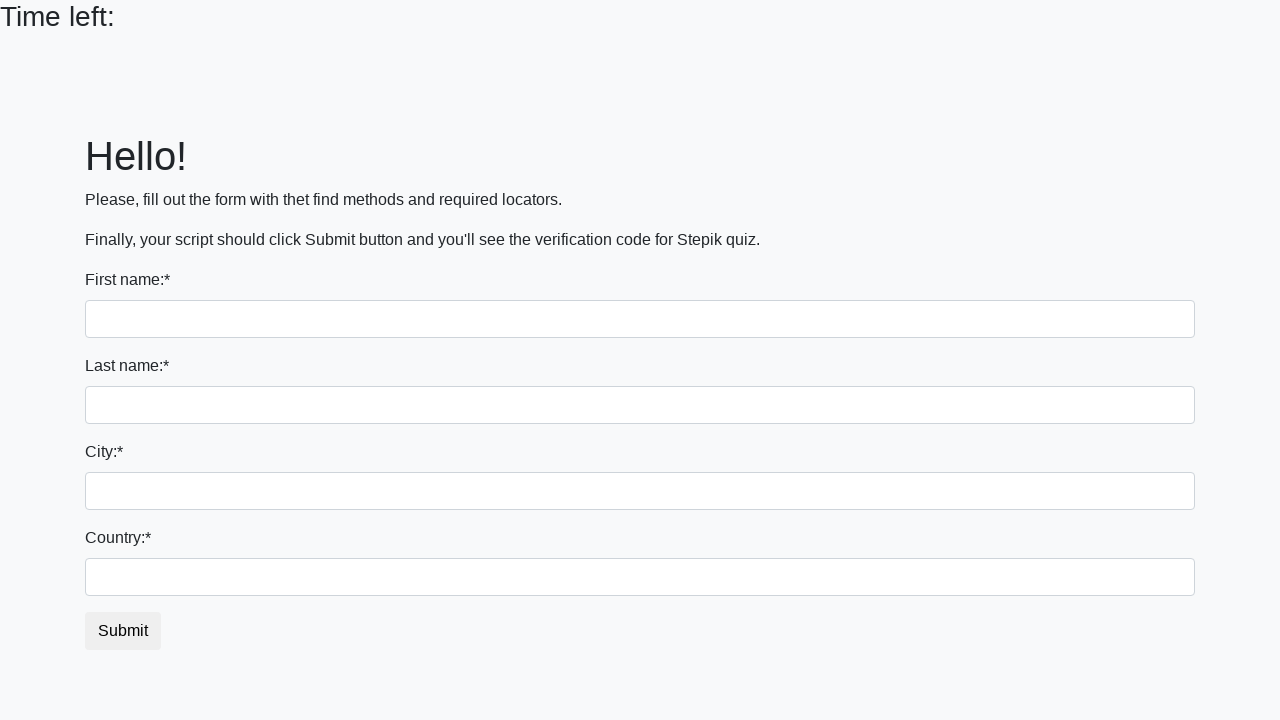

Filled first name field with 'Ivan' on input[name='first_name']
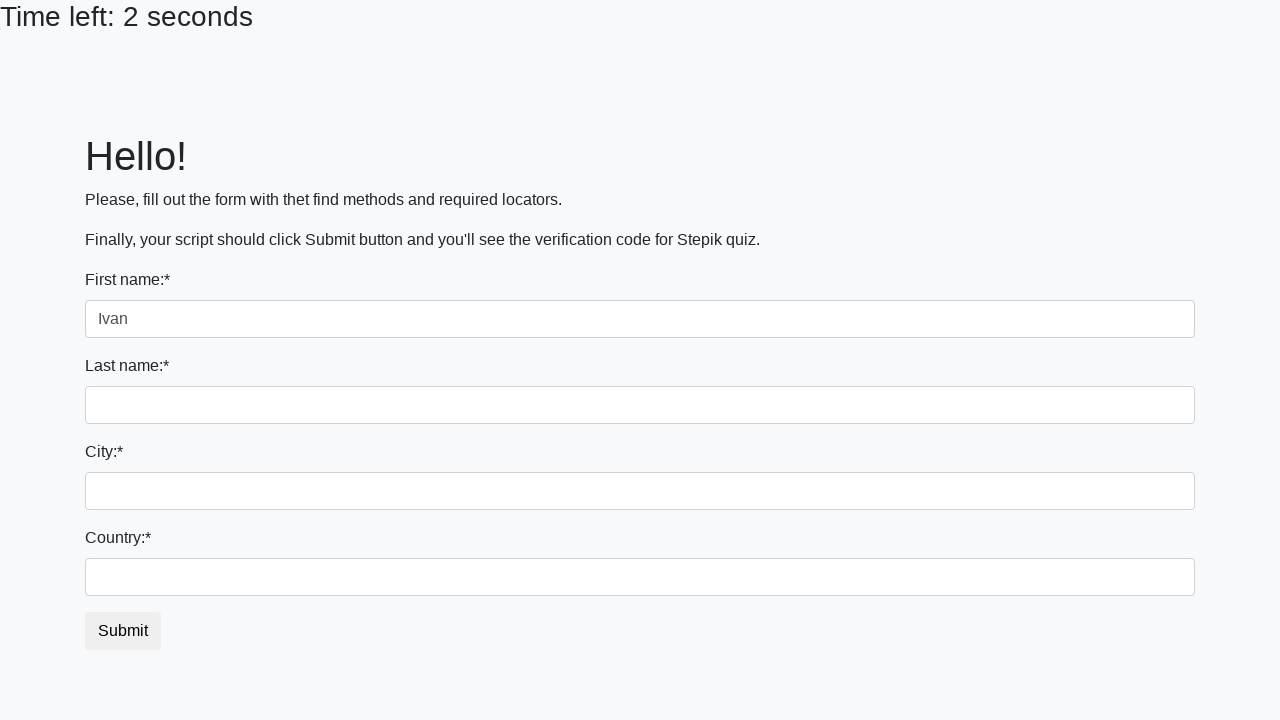

Filled last name field with 'Petrov' on input[name='last_name']
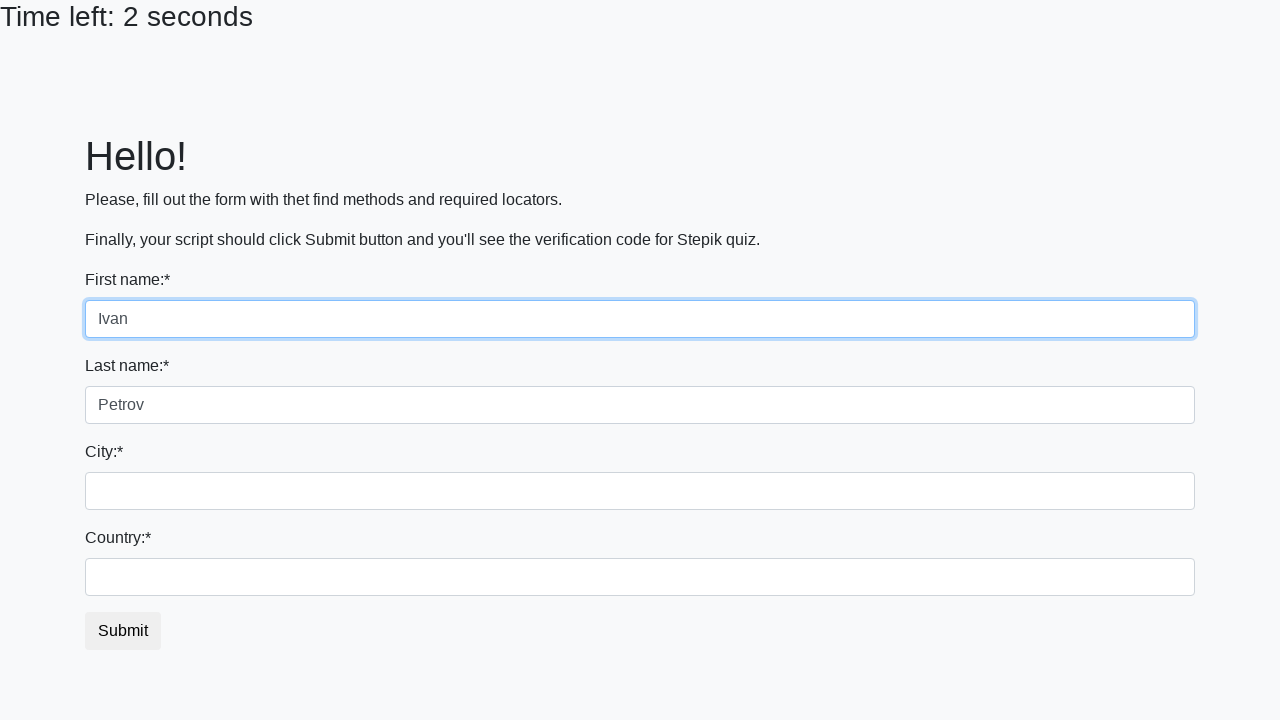

Filled firstname field with 'Smolensk' on input[name='firstname']
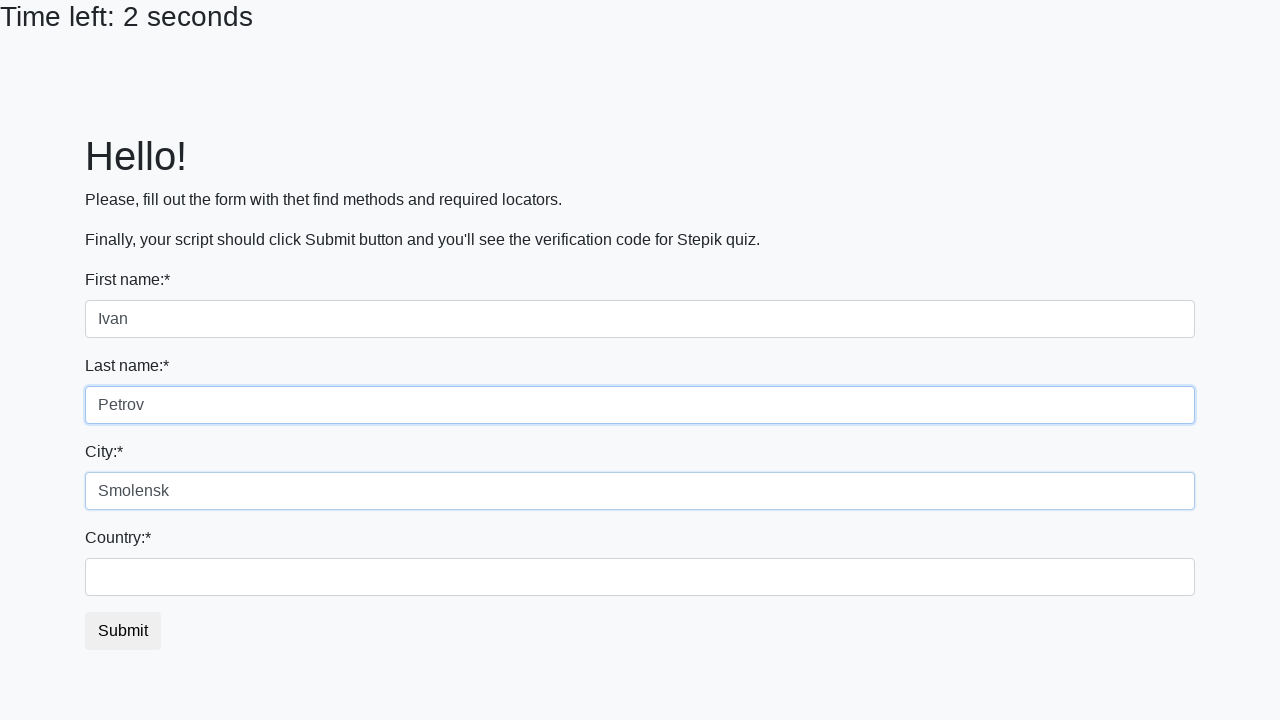

Filled country field with 'Russia' on #country
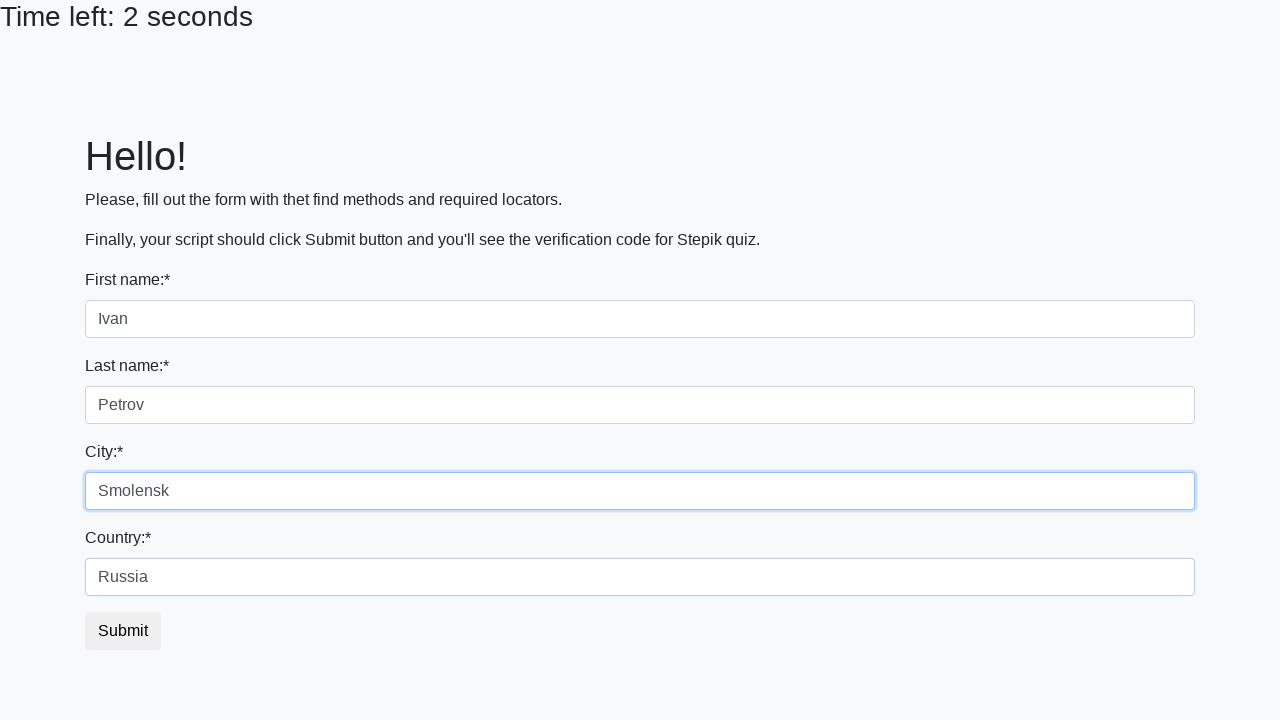

Clicked submit button to submit the form at (123, 631) on button.btn
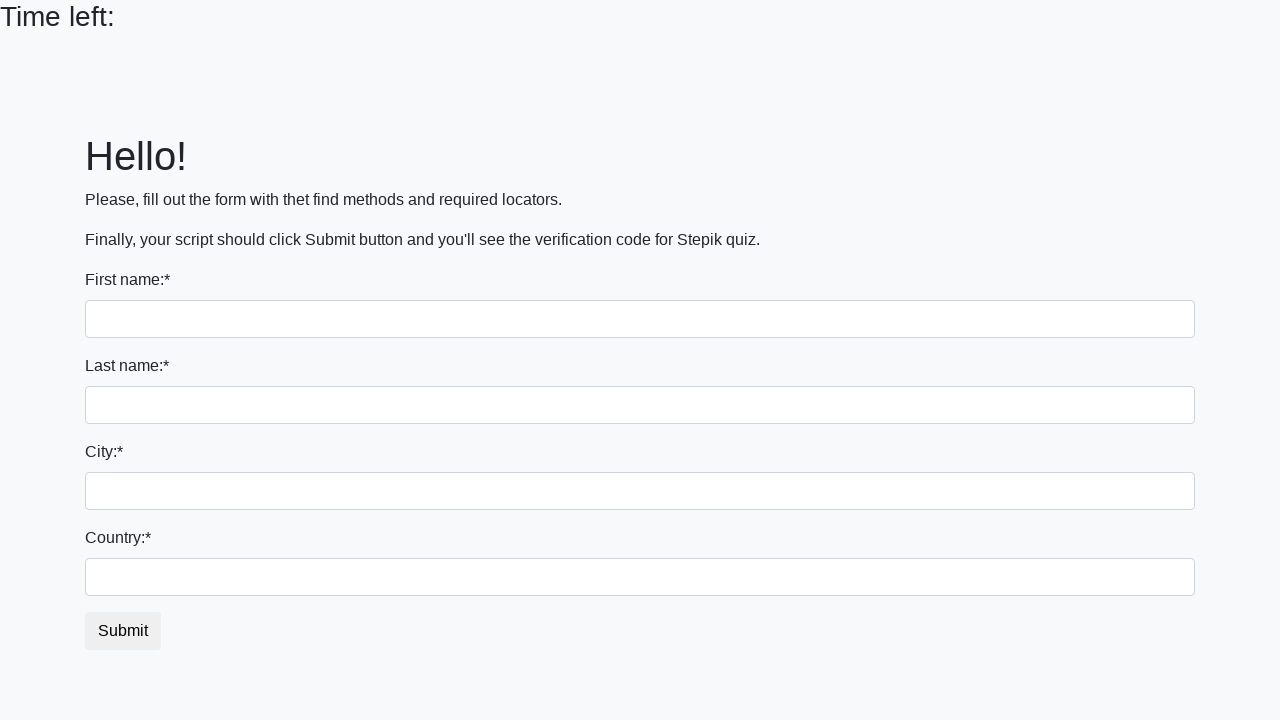

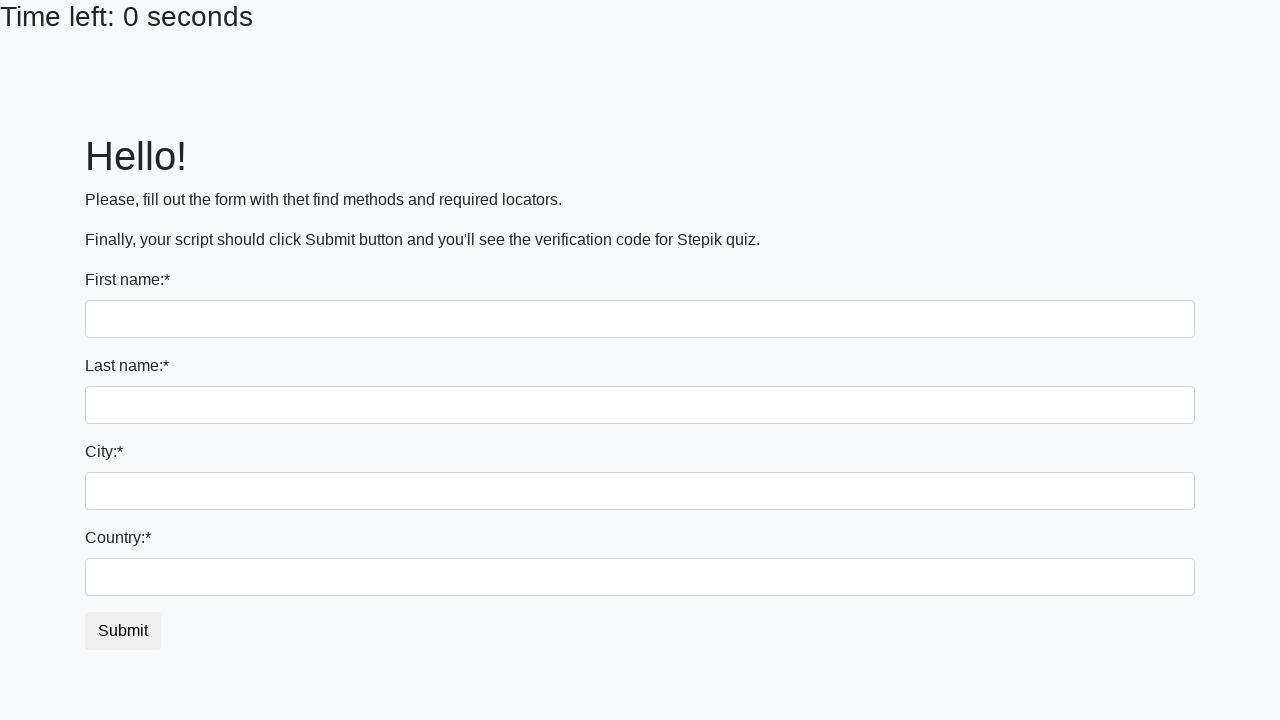